Tests the dynamic controls page by clicking the remove button to remove a checkbox, then clicking the add button to restore it, verifying the checkbox presence/absence at each step.

Starting URL: https://the-internet.herokuapp.com/dynamic_controls

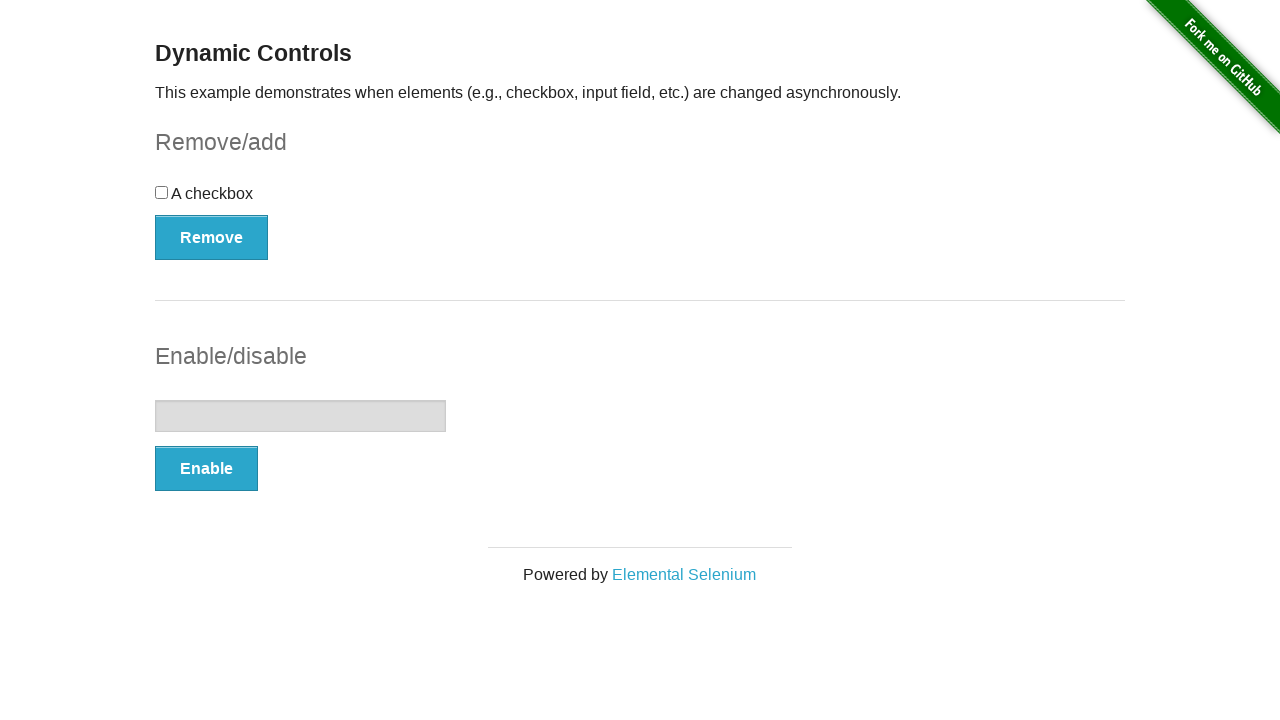

Page header 'Dynamic Controls' is visible
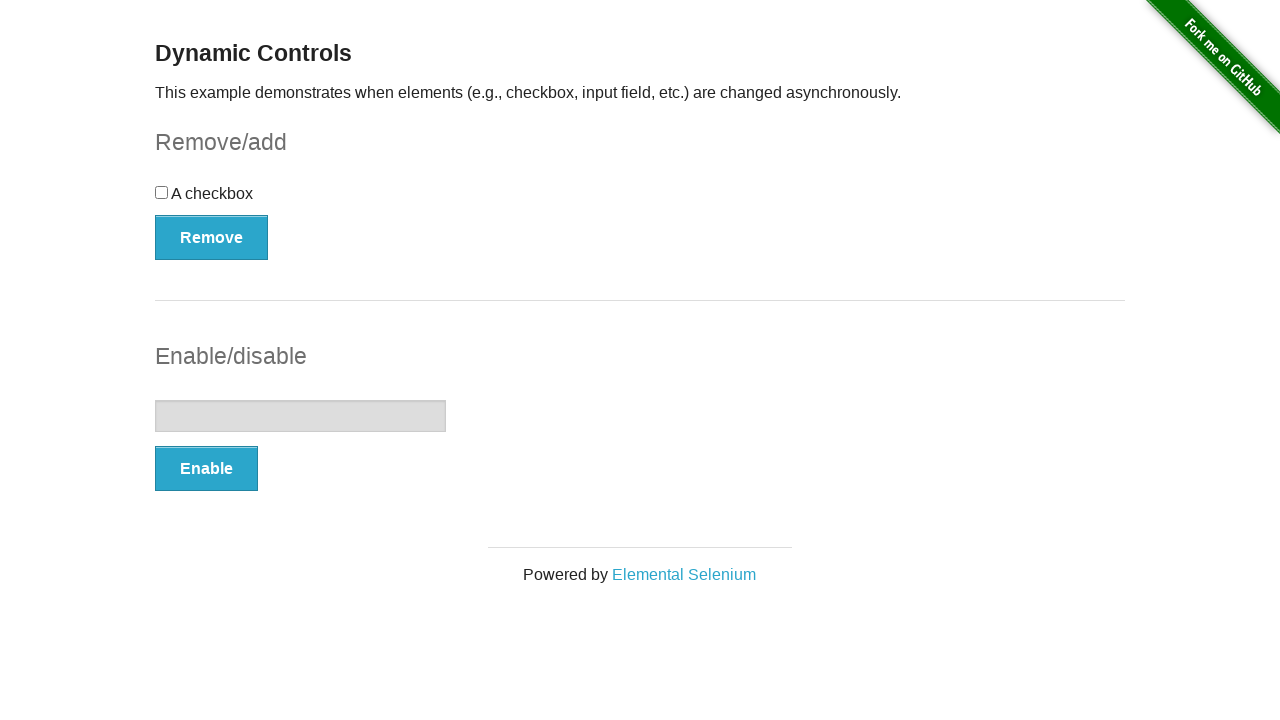

Checkbox is present on initial page load
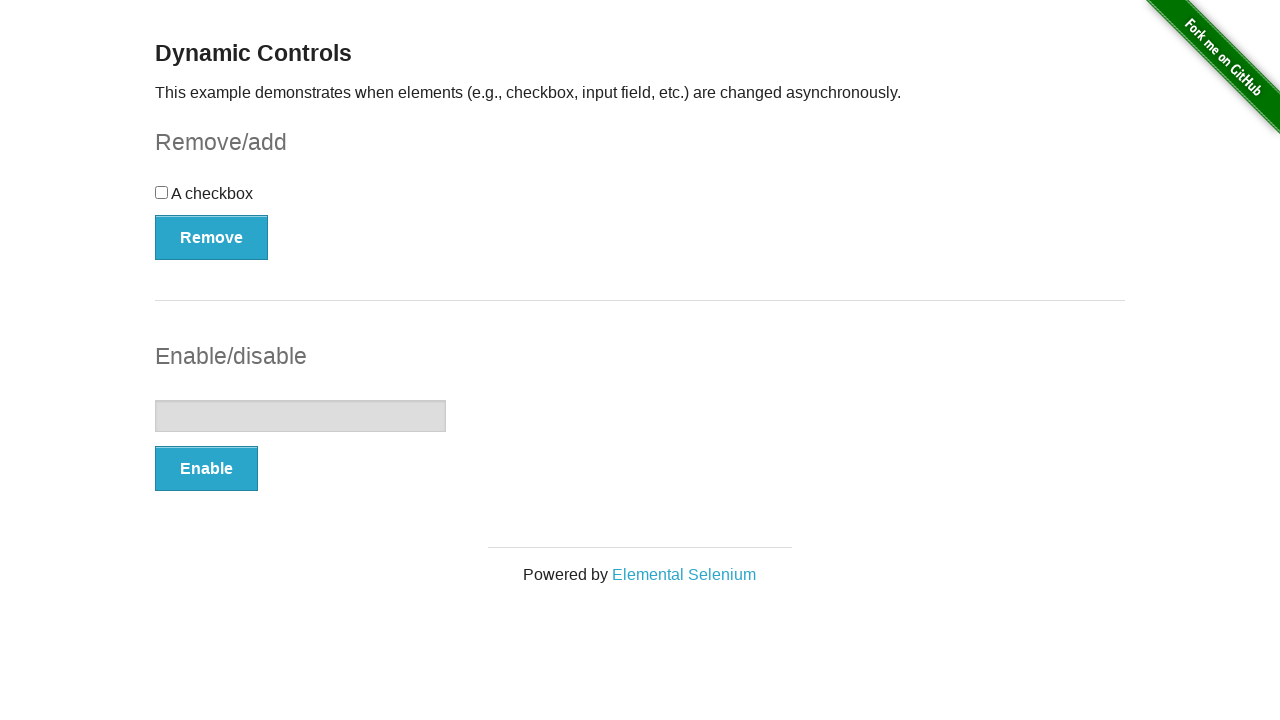

Clicked the 'Remove' button to remove checkbox at (212, 237) on button:has-text('Remove')
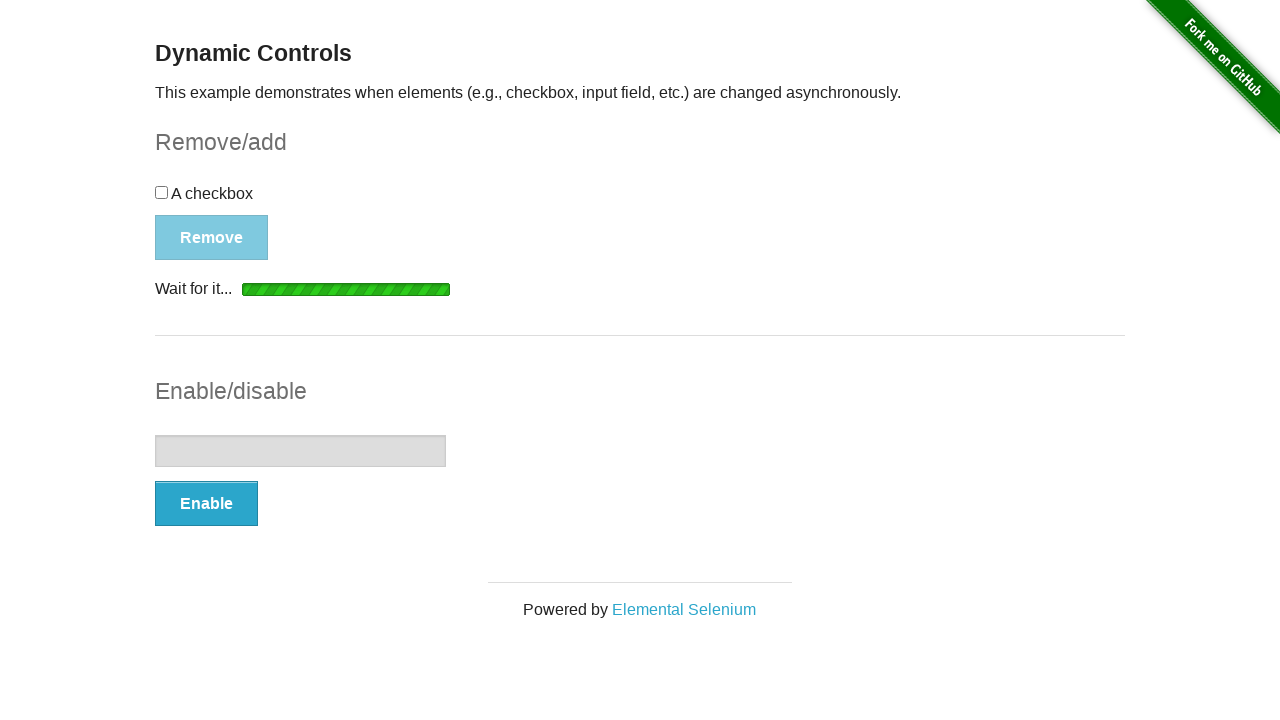

Checkbox removed and 'Add' button is now visible
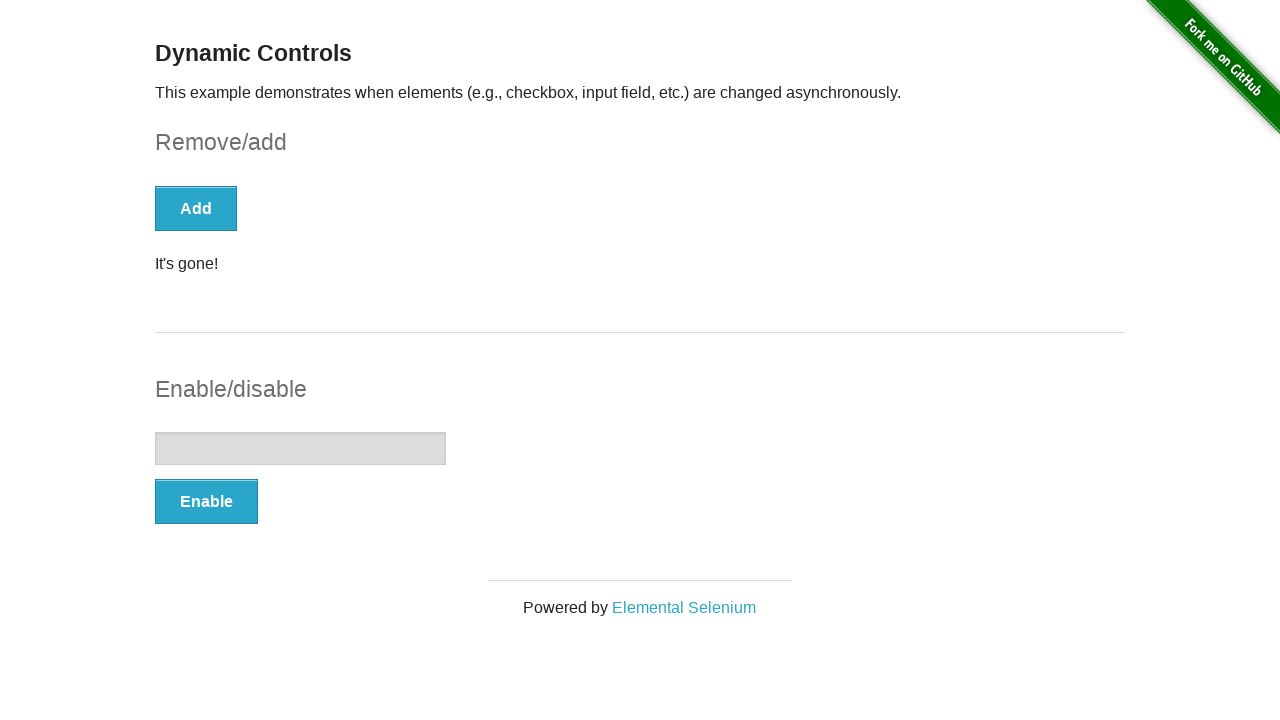

Verified that checkbox is no longer present (count = 0)
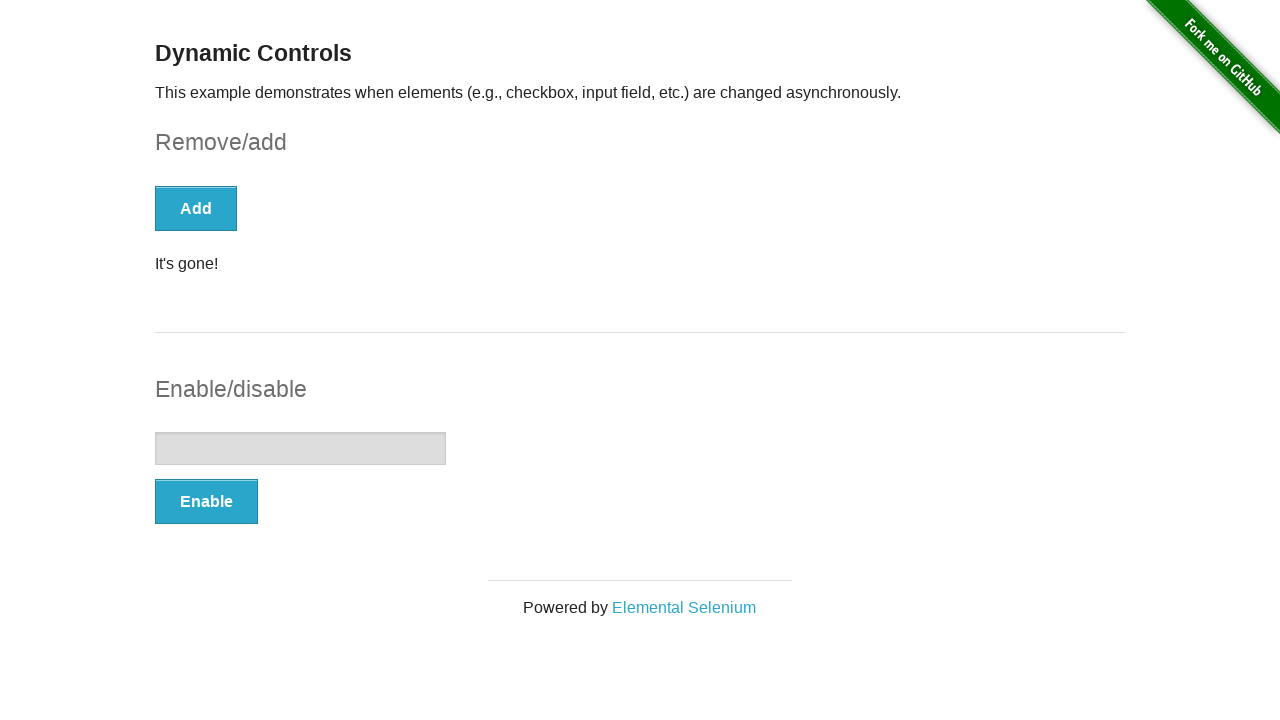

Clicked the 'Add' button to restore checkbox at (196, 208) on button:has-text('Add')
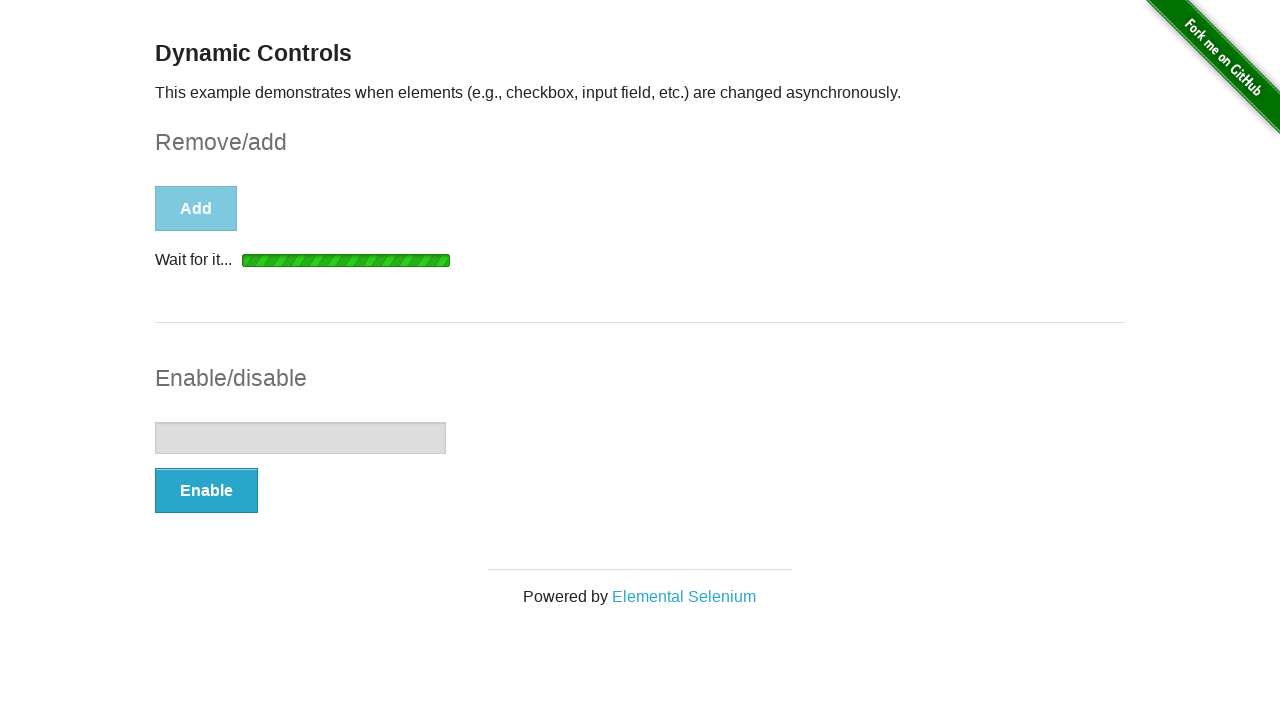

Checkbox restored and 'Remove' button is now visible
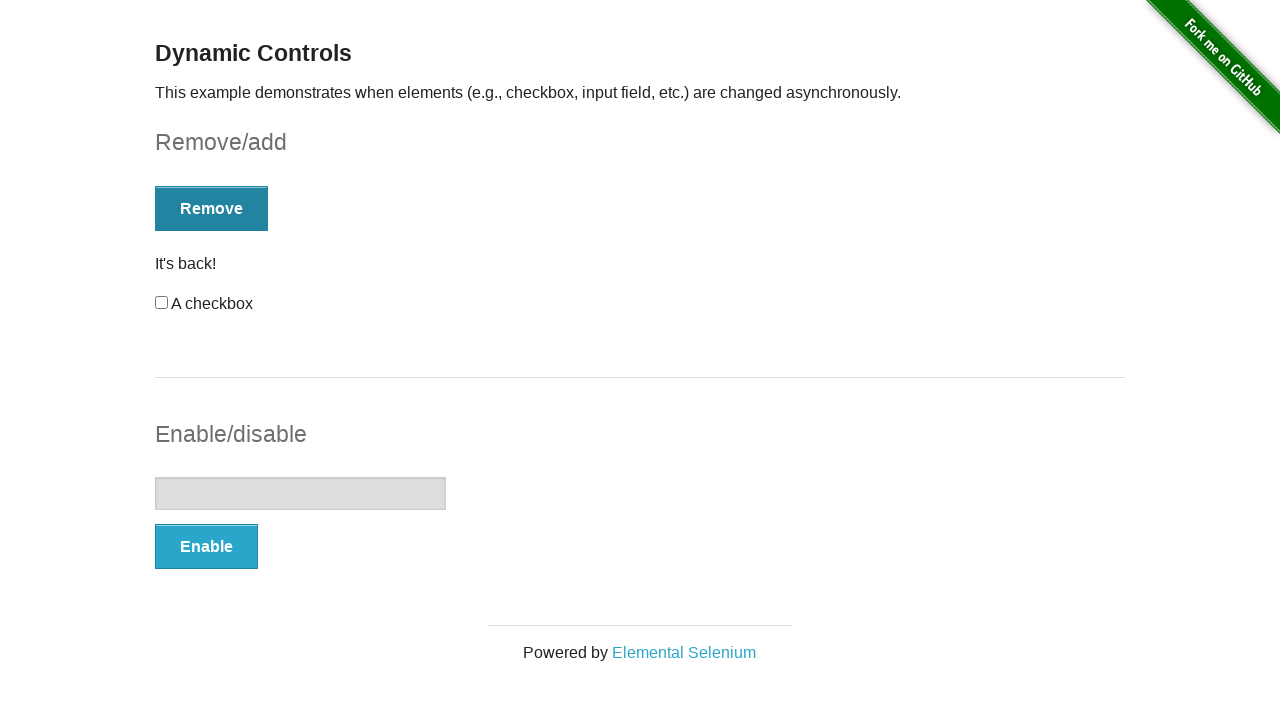

Verified that checkbox is present again
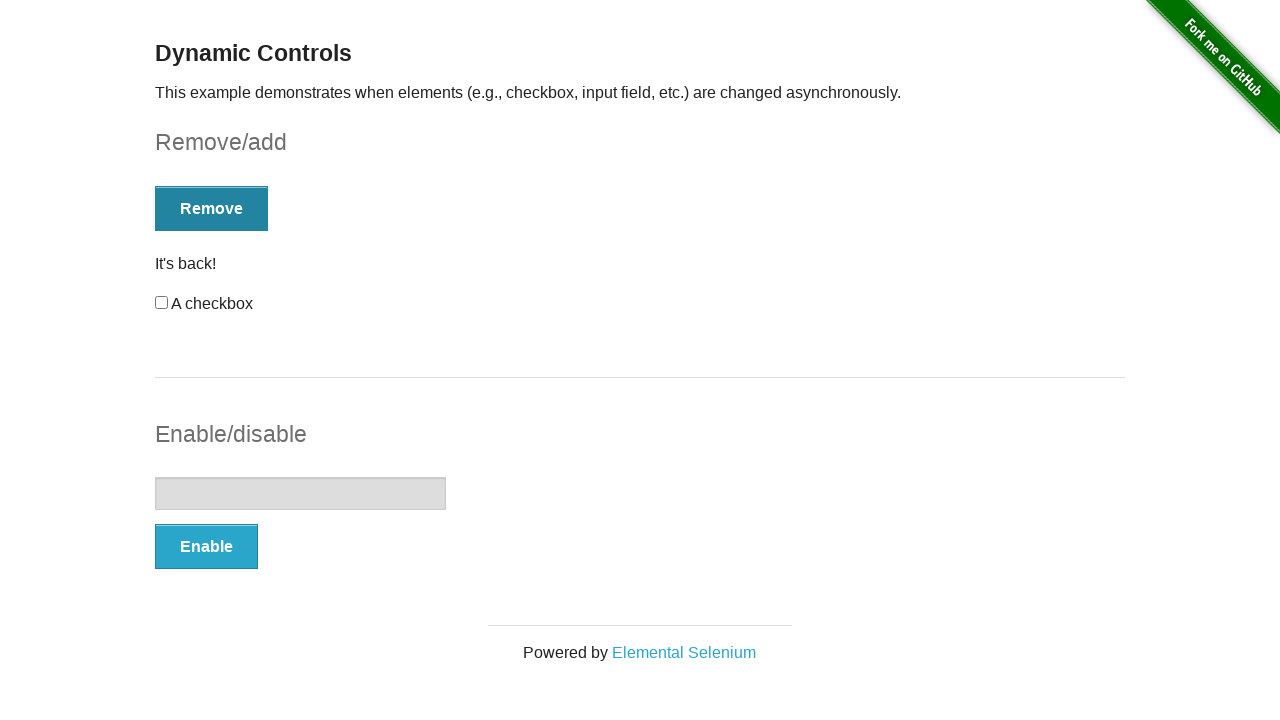

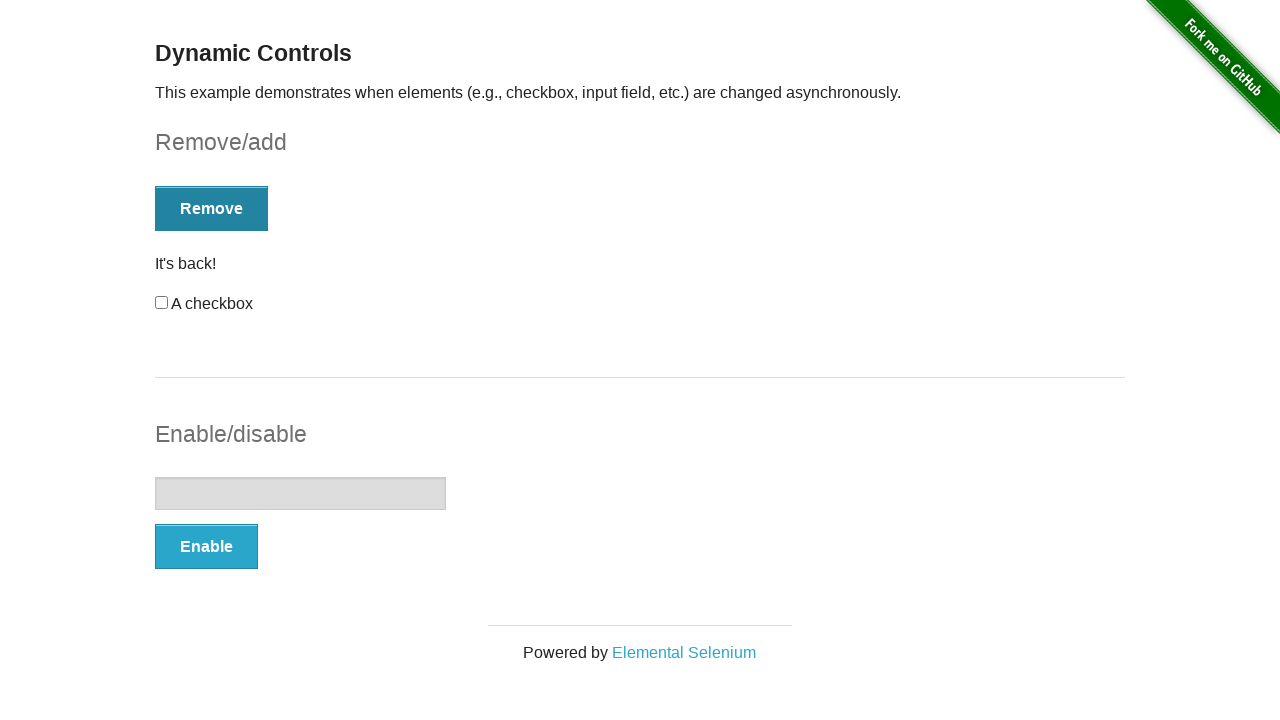